Navigates to a Korean developer blog website and retrieves the page title

Starting URL: http://www.devpools.kr

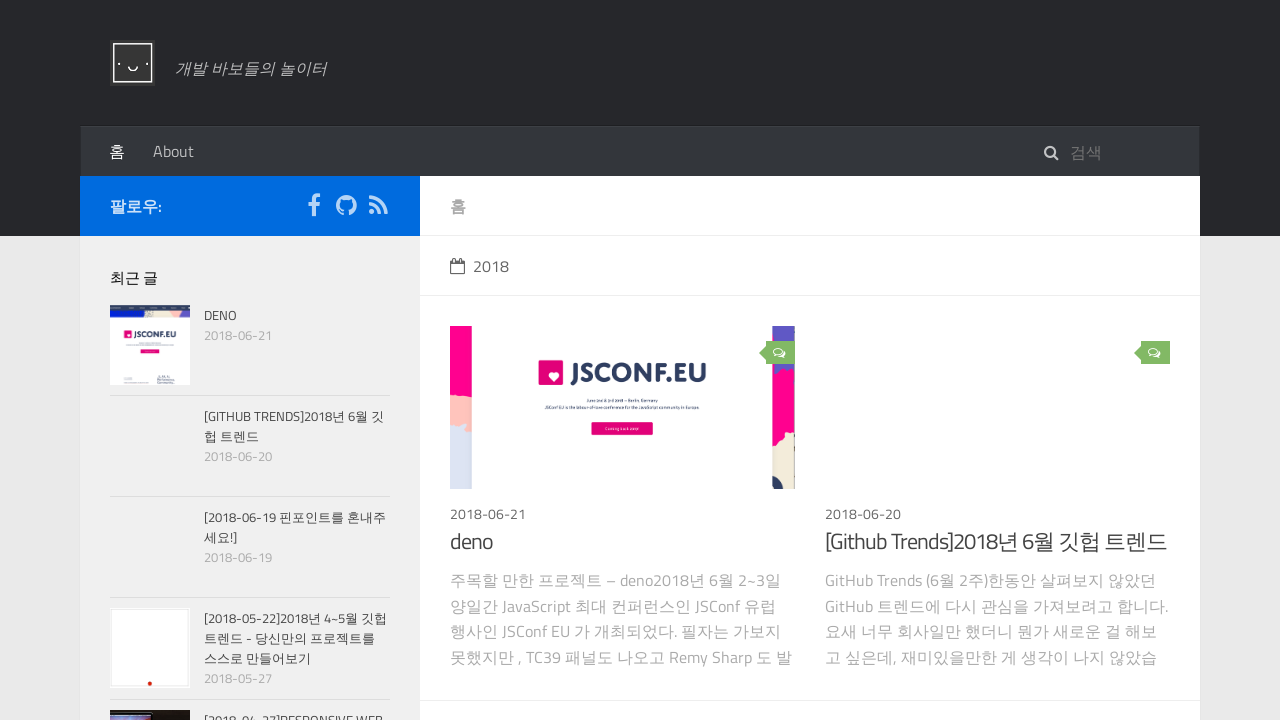

Navigated to Korean developer blog website at http://www.devpools.kr
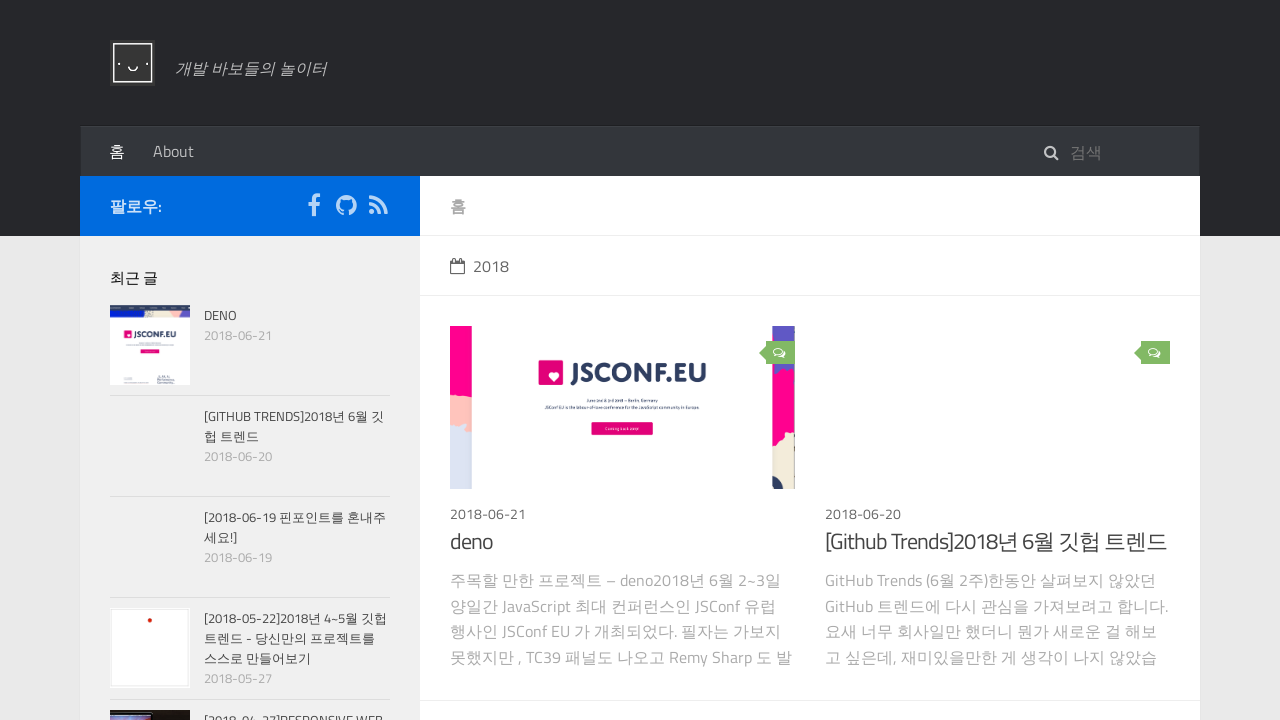

Retrieved page title: devpools blog
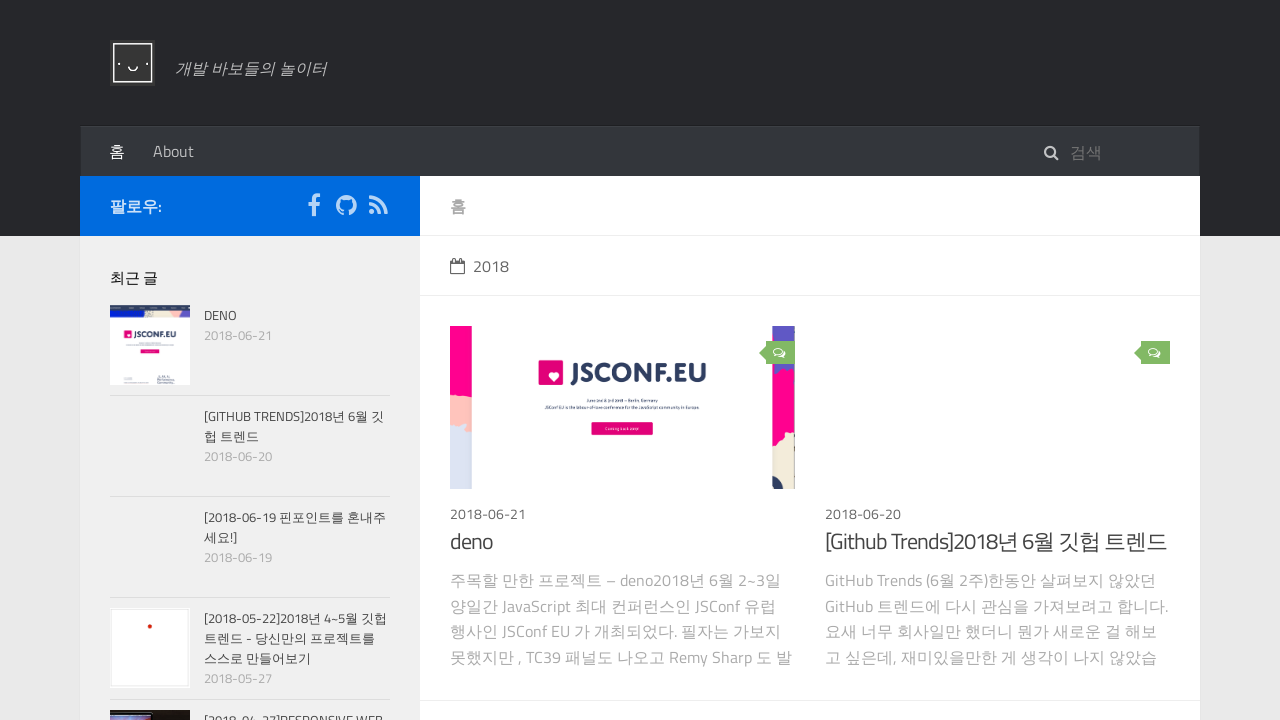

Printed title to console: devpools blog
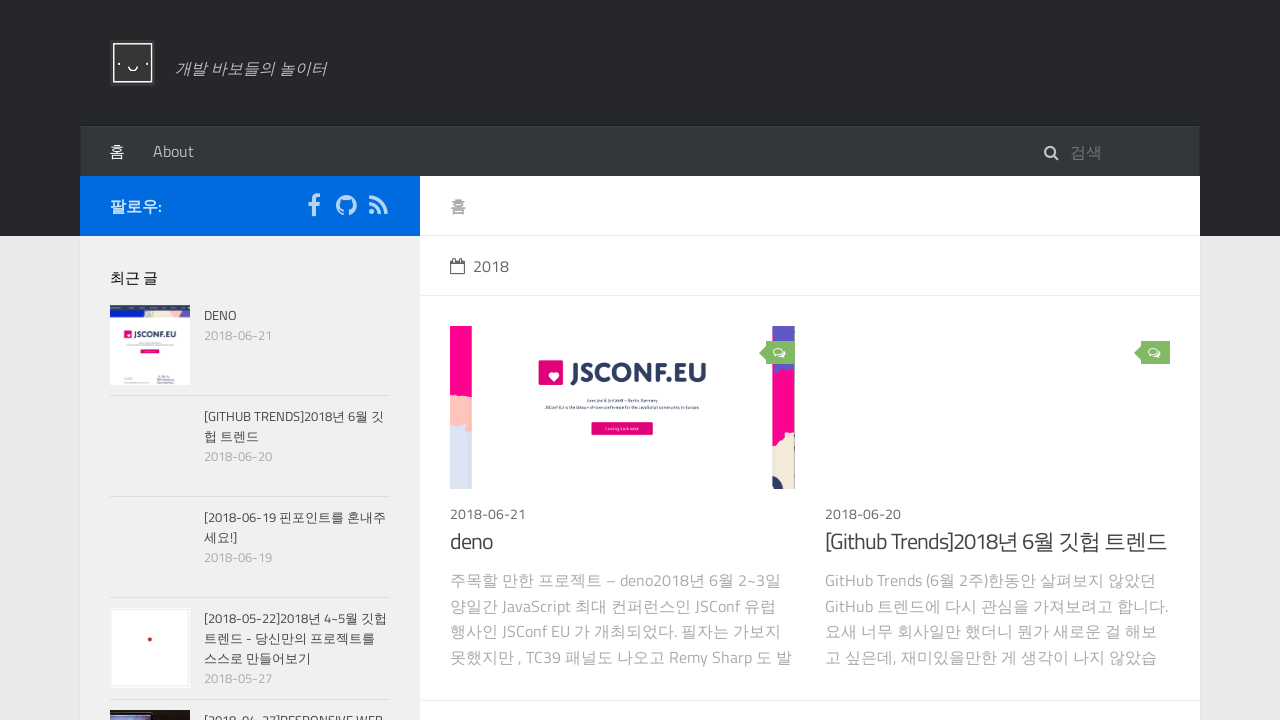

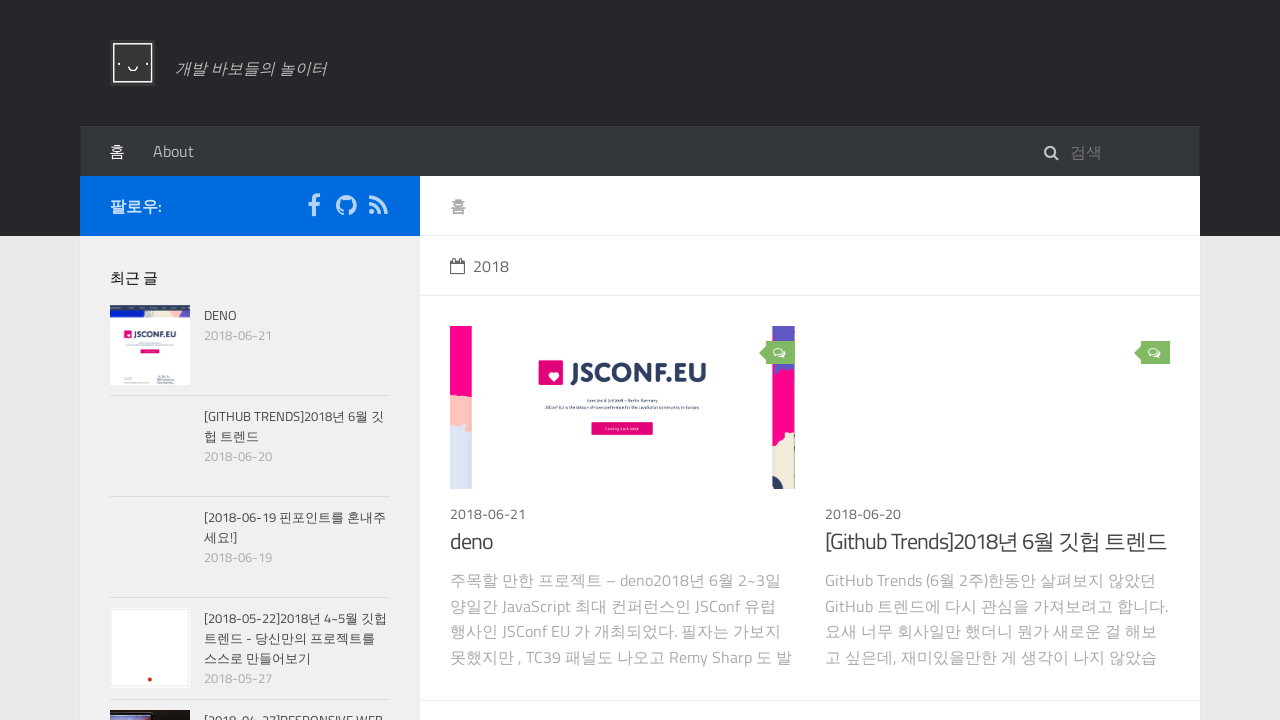